Tests marking a todo item as completed by clicking its checkbox

Starting URL: https://todomvc.com/examples/react/dist/

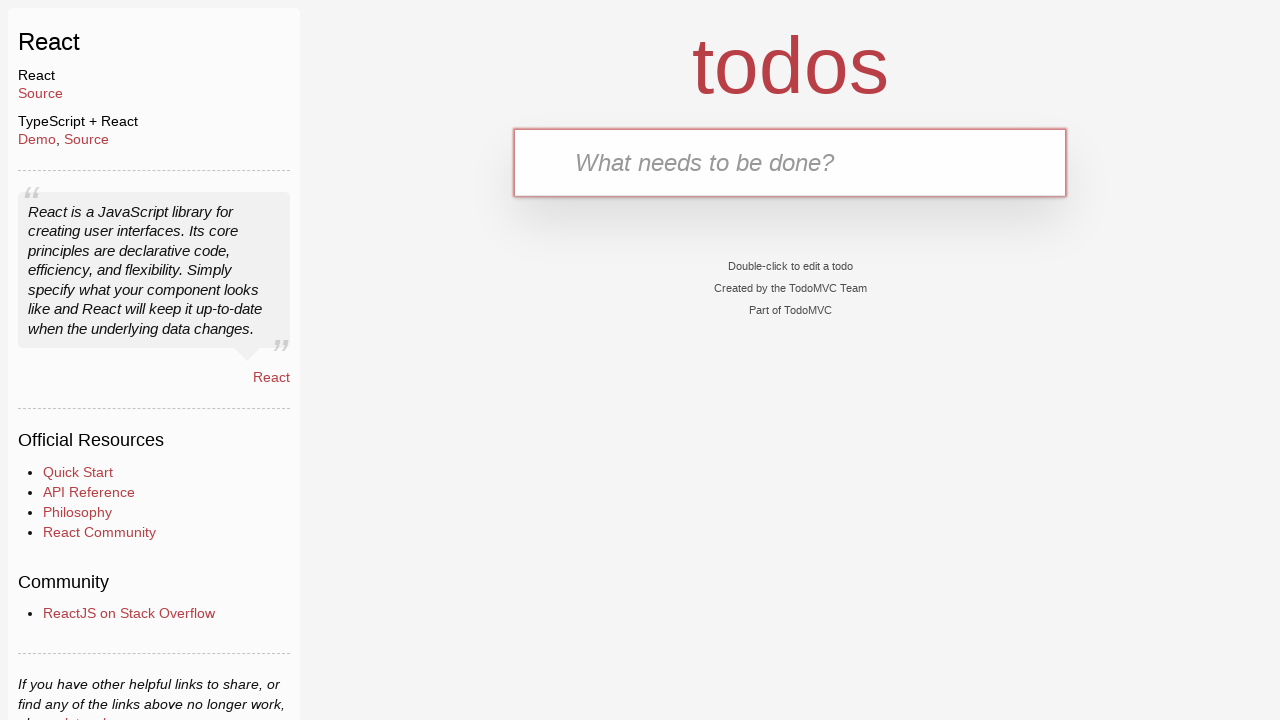

Filled new todo input field with 'Sample Todo' on .new-todo
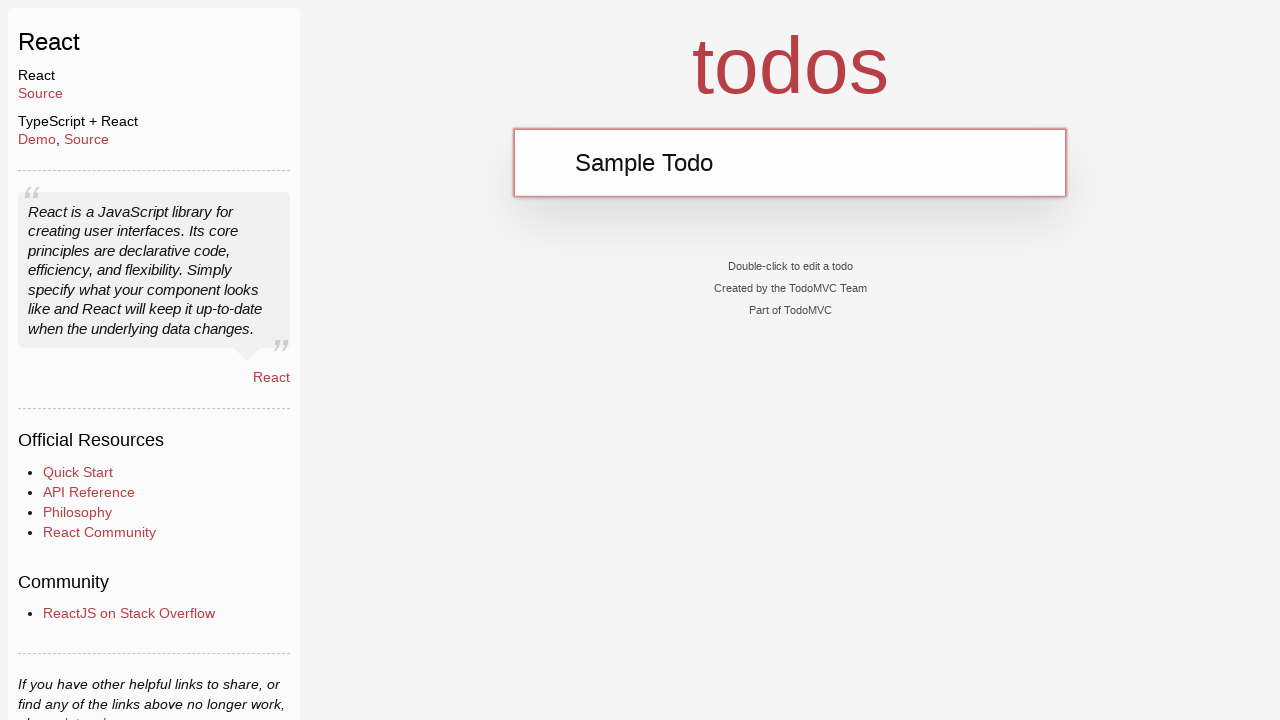

Pressed Enter to add the todo item on .new-todo
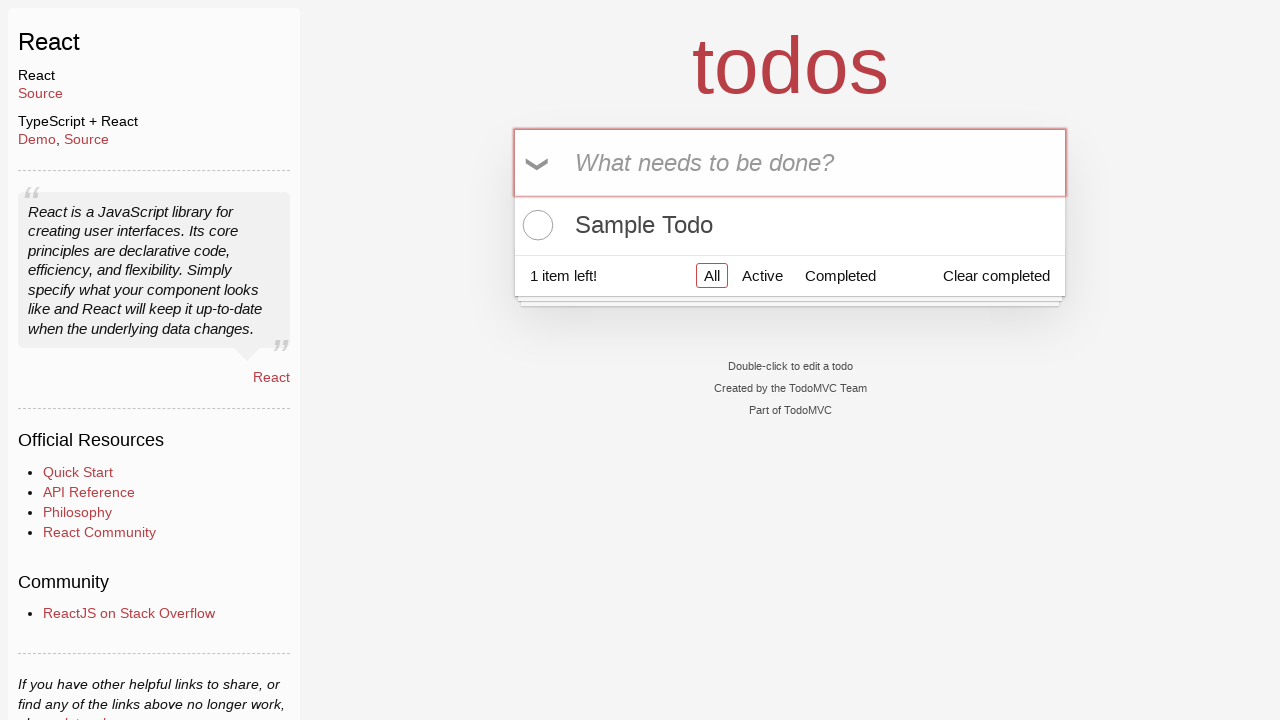

Clicked checkbox to mark 'Sample Todo' as completed at (535, 225) on li:has-text('Sample Todo') .toggle
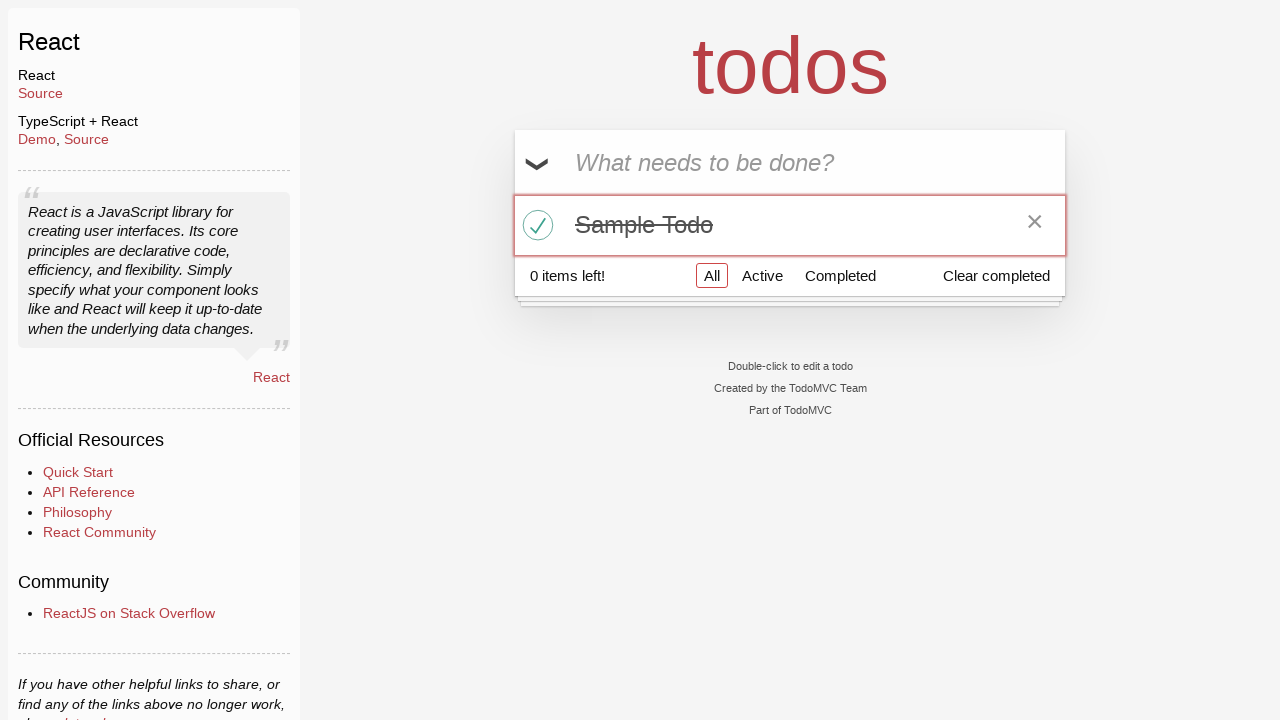

Verified todo item is marked as completed with 'completed' class
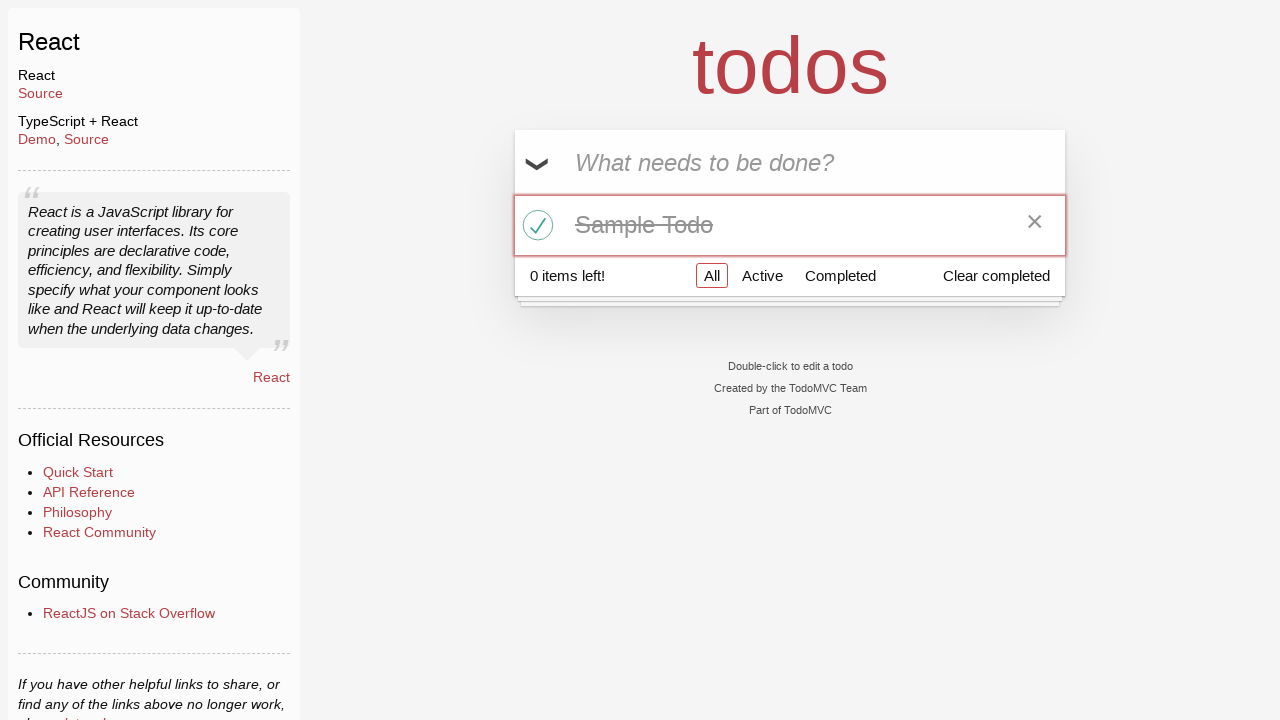

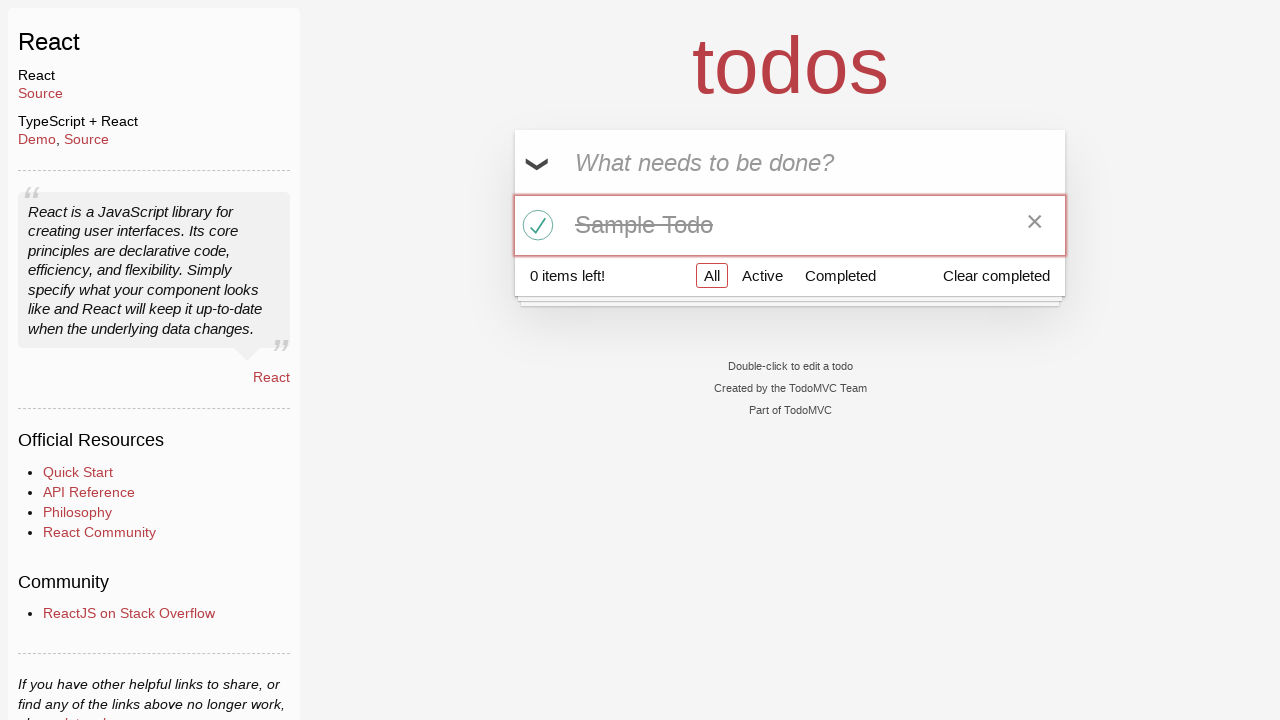